Navigates to a fitness calendar, finds a specific training session (Silovo-kondičný tréning with trainer Blahuta Ján at 07:00), clicks to register, fills in the registration form with name and email, and submits the reservation.

Starting URL: https://triasperformance.sk/calendar

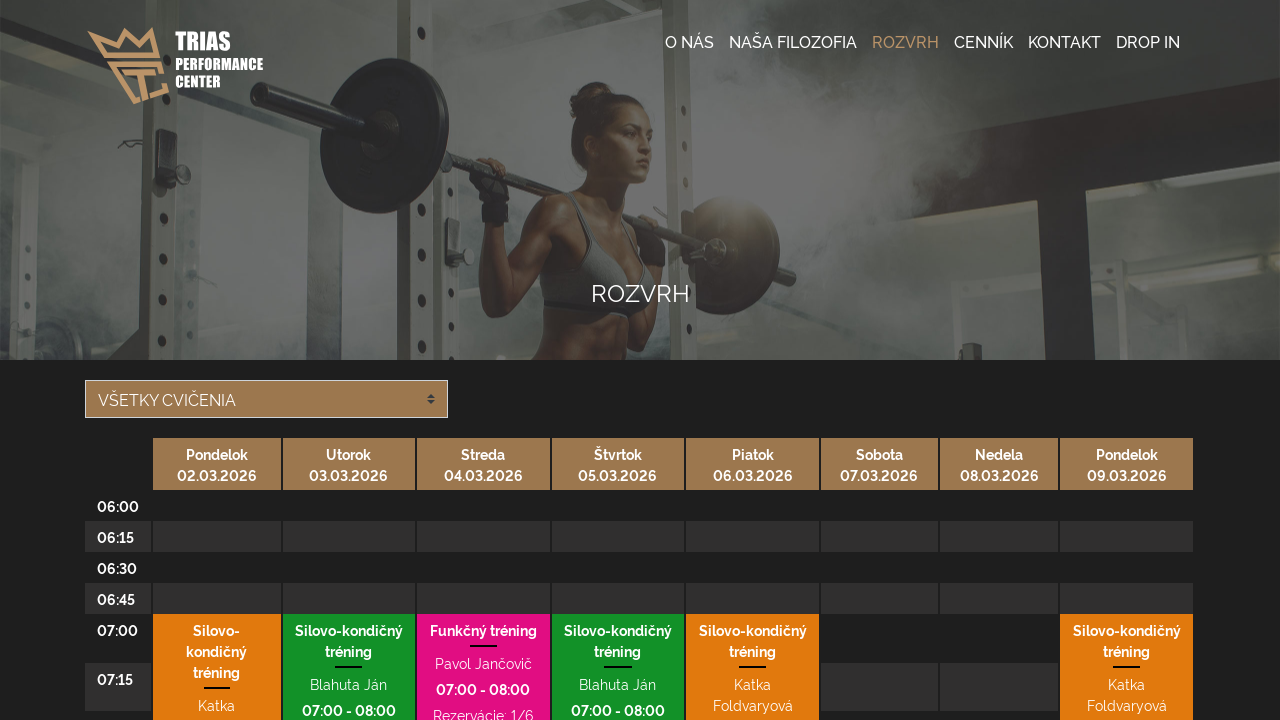

Located training registration buttons for Silovo-kondičný tréning with trainer Blahuta Ján at 07:00
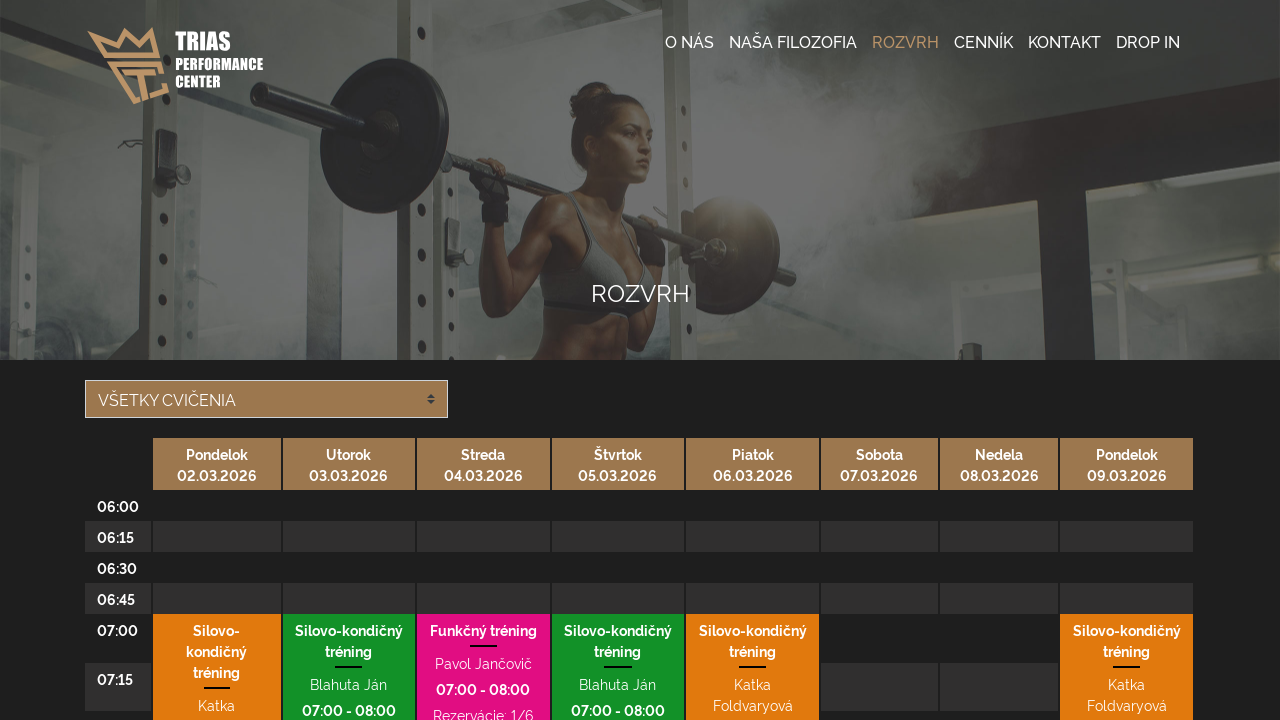

Registration button appeared and is ready
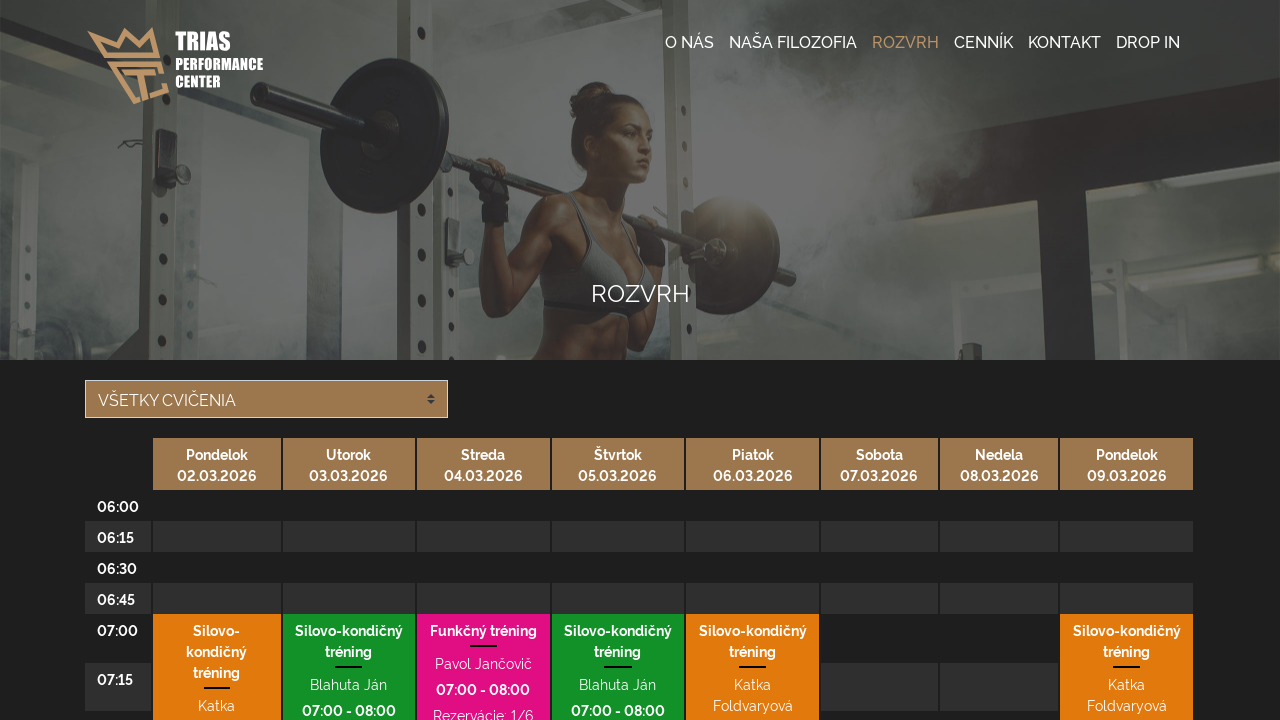

Found 2 available training session(s)
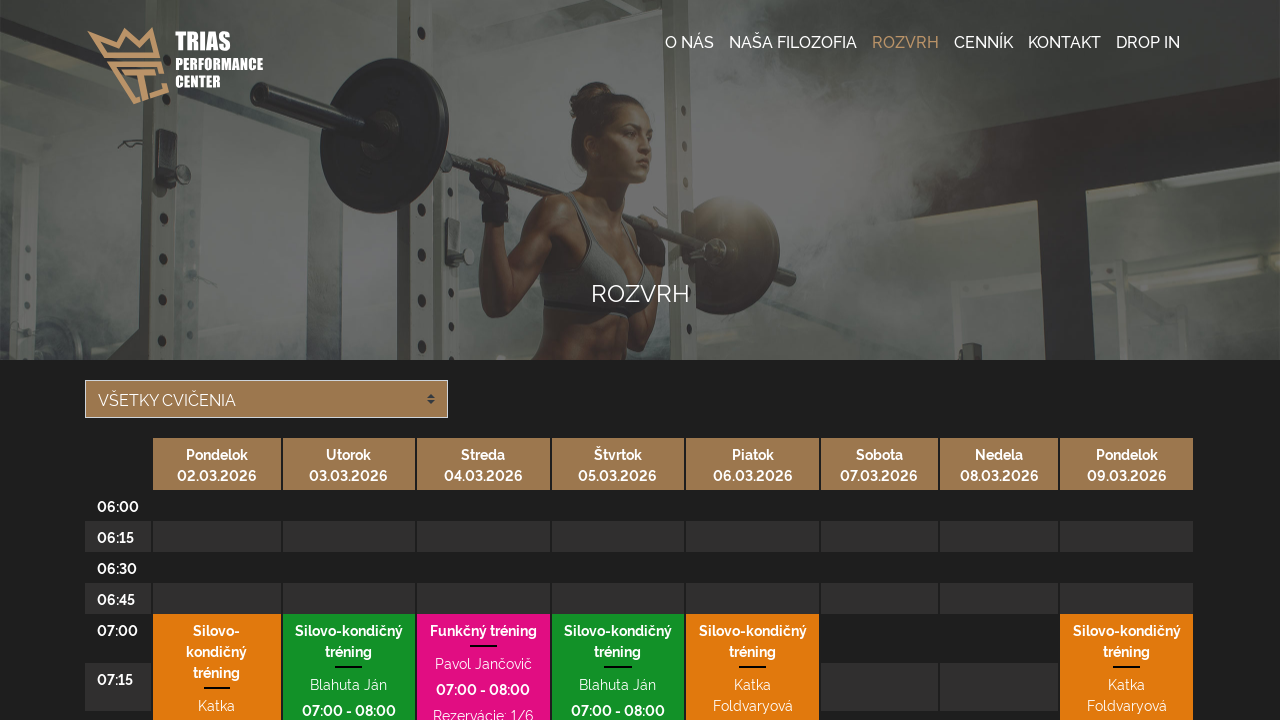

Clicked registration button for the latest available training session at (618, 360) on xpath=//tr[td[contains(., '07:00')]]//td[contains(., 'Silovo-kondičný tréning') 
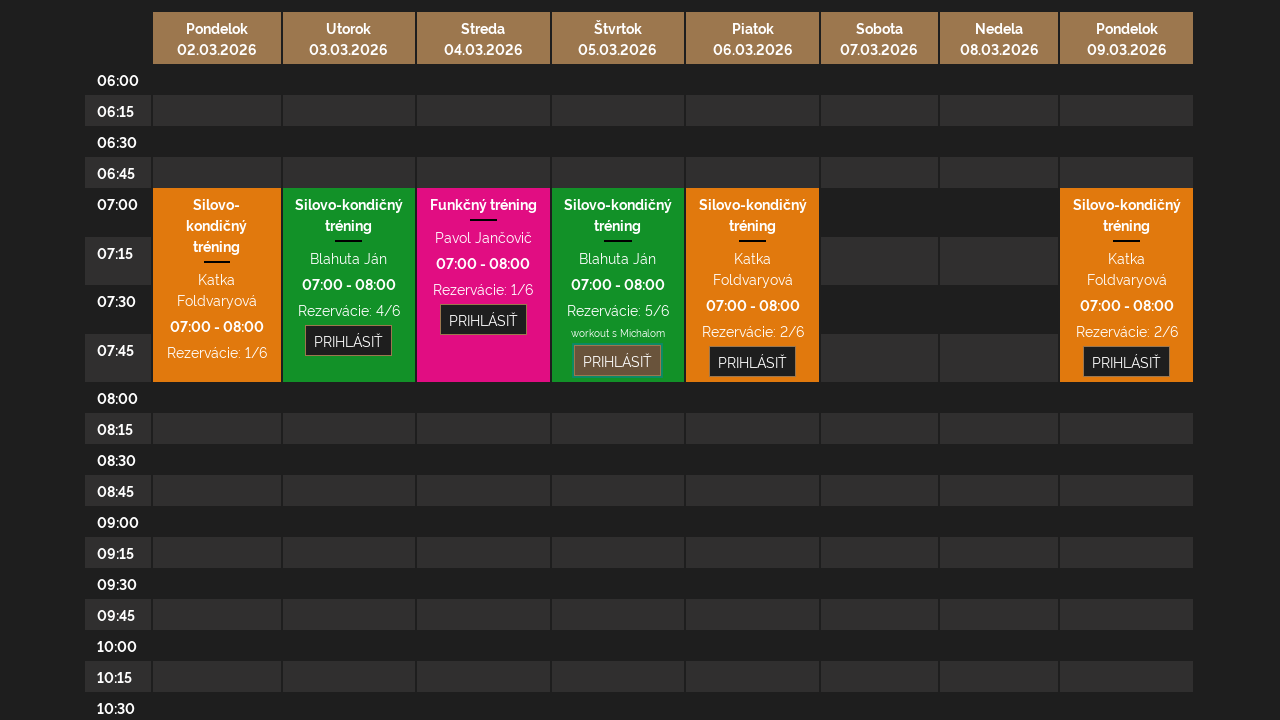

Filled registration form name field with 'Martin Novak' on input[name="Name"]
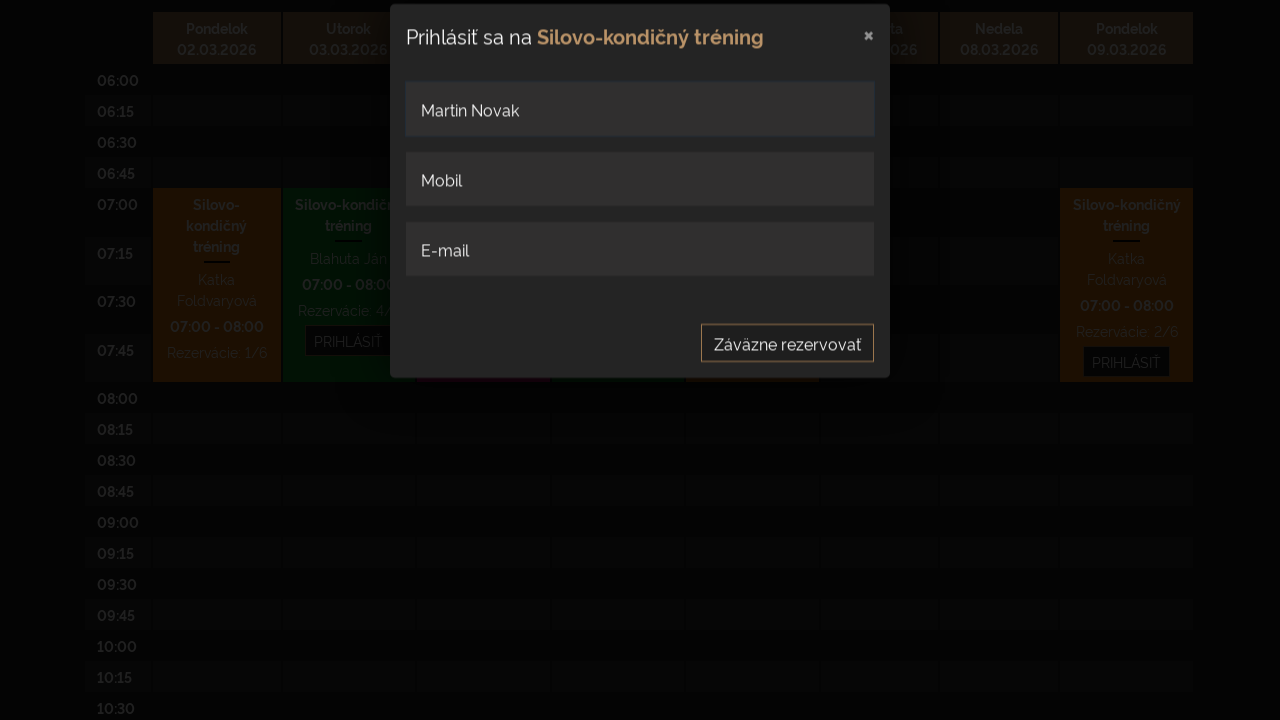

Filled registration form email field with 'martin.novak@example.com' on input[name="ContactEmail"]
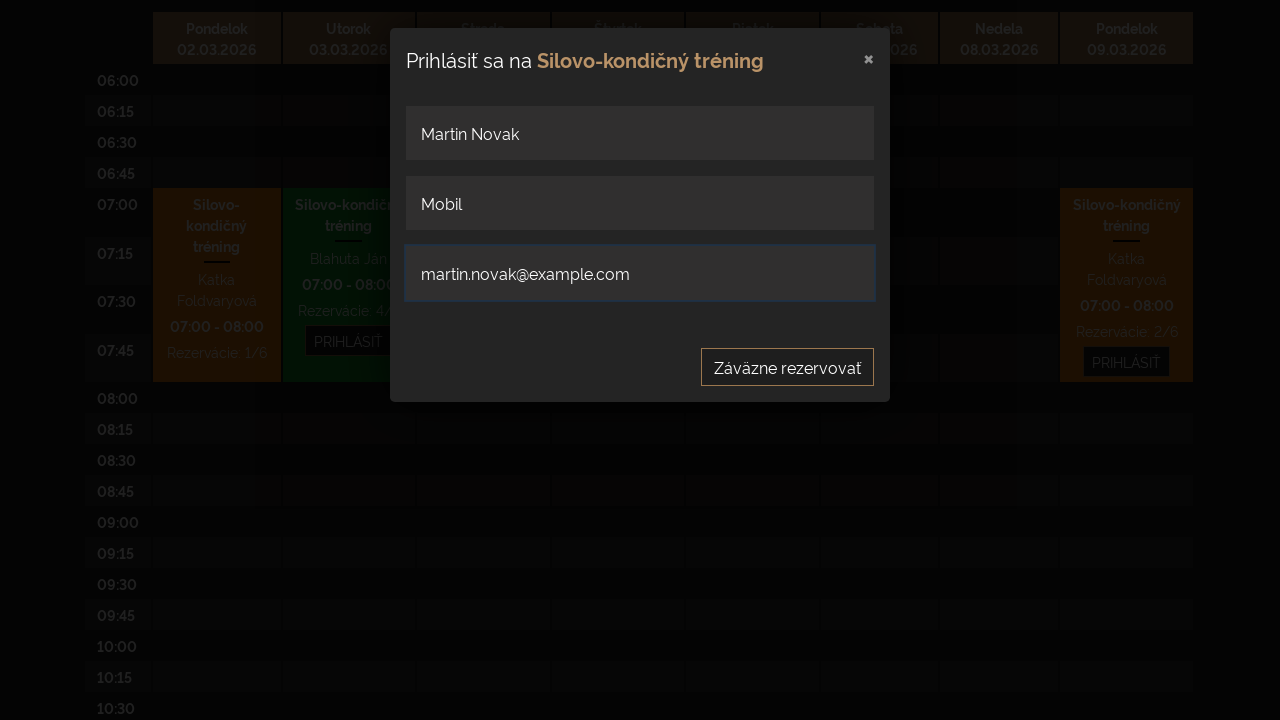

Clicked 'Záväzne rezervovať' button to submit the reservation at (788, 367) on button:has-text("Záväzne rezervovať")
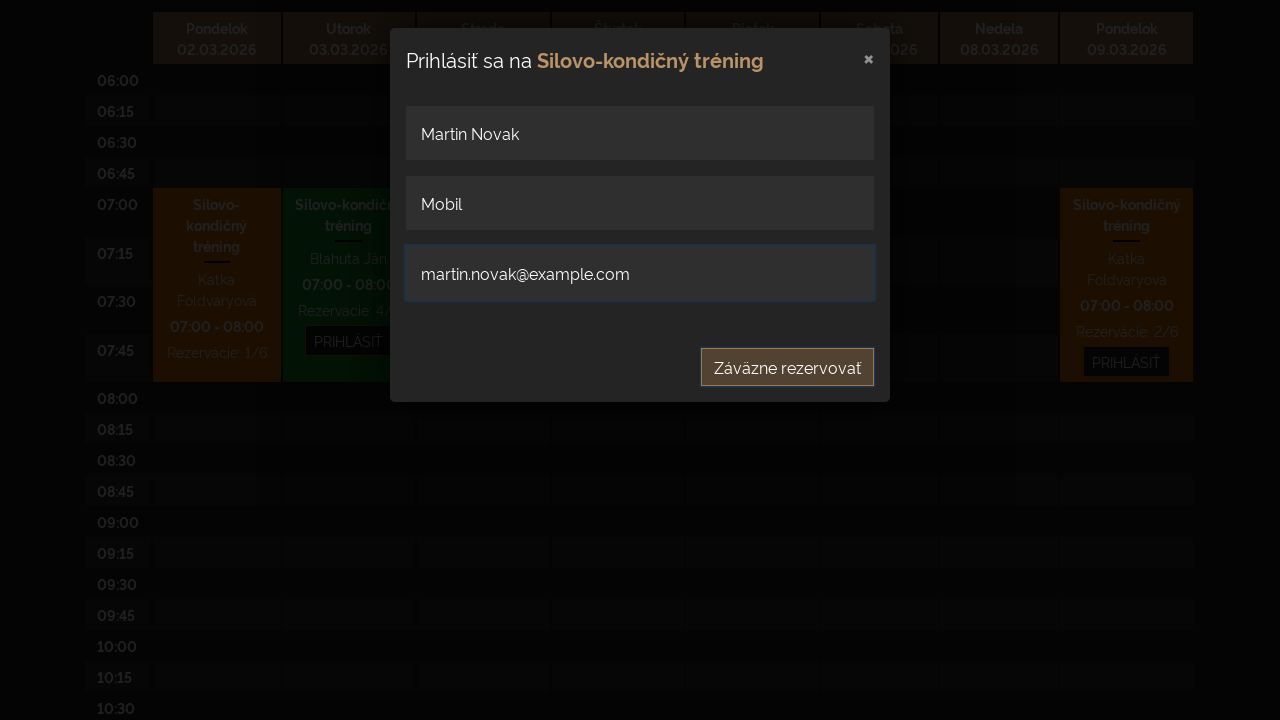

Reservation submission completed and page network idle
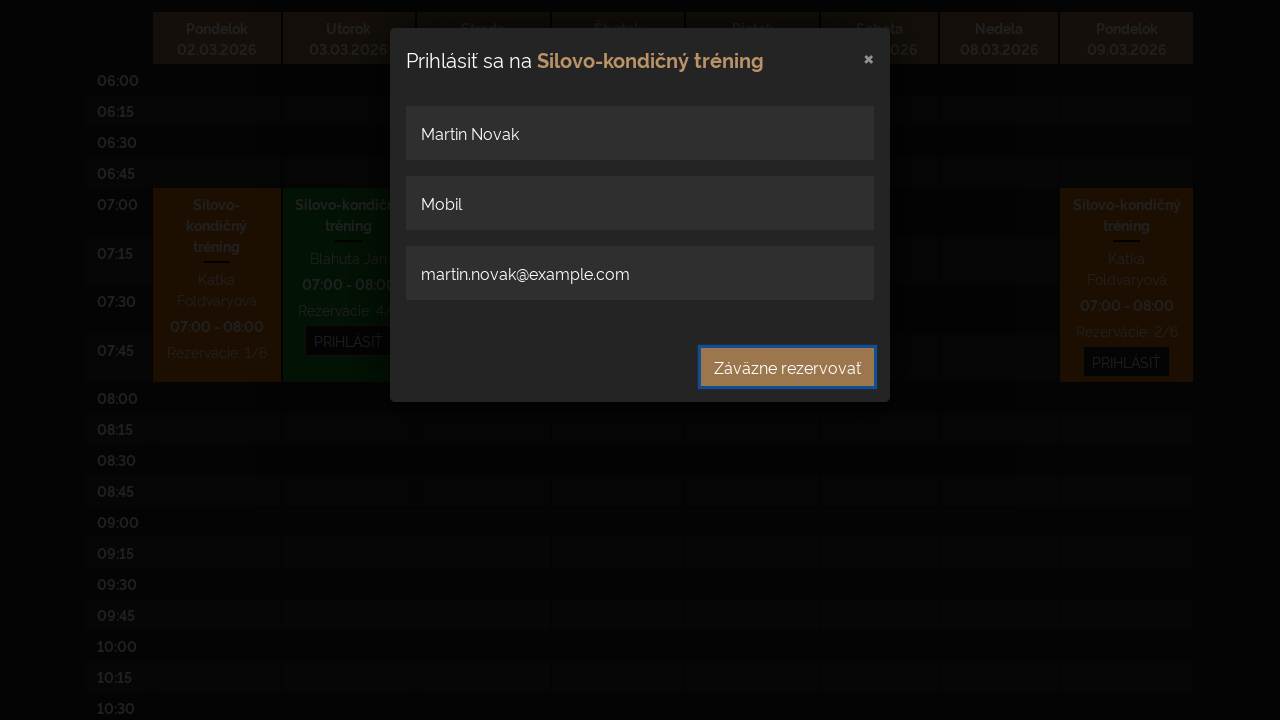

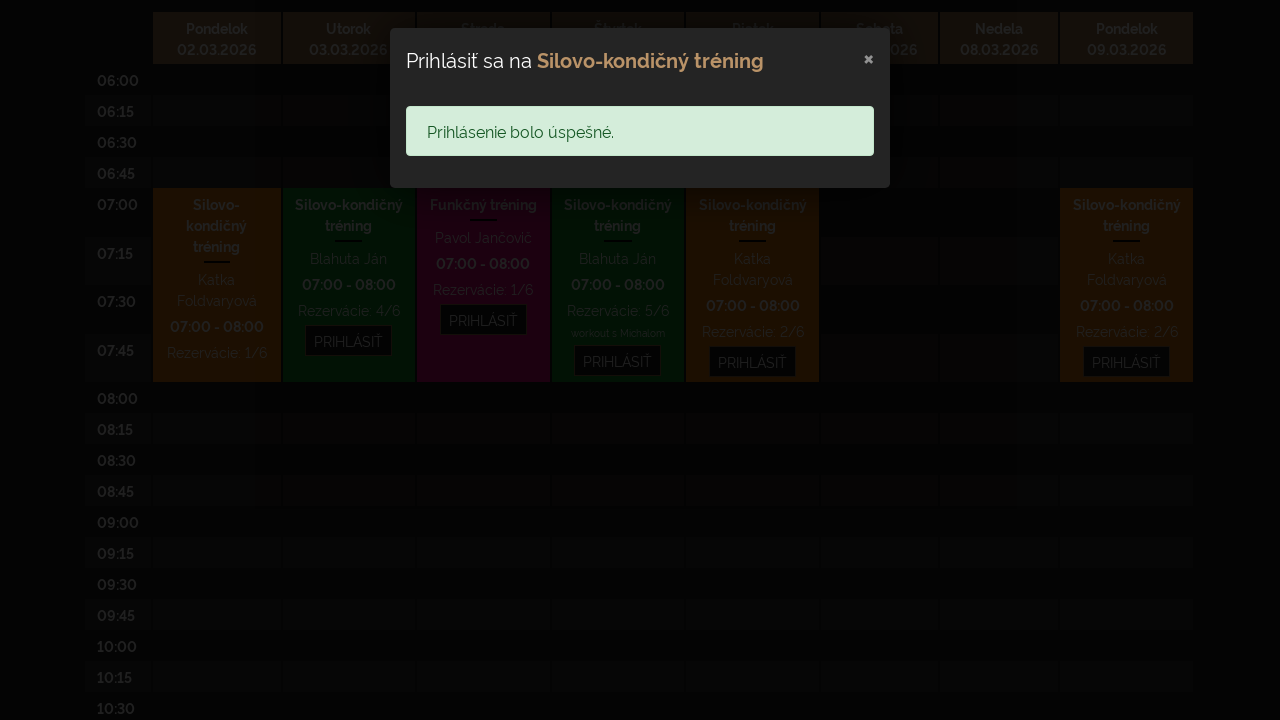